Tests autocomplete/autosuggest functionality by typing a partial country name and selecting "India" from the dropdown suggestions

Starting URL: https://rahulshettyacademy.com/dropdownsPractise/

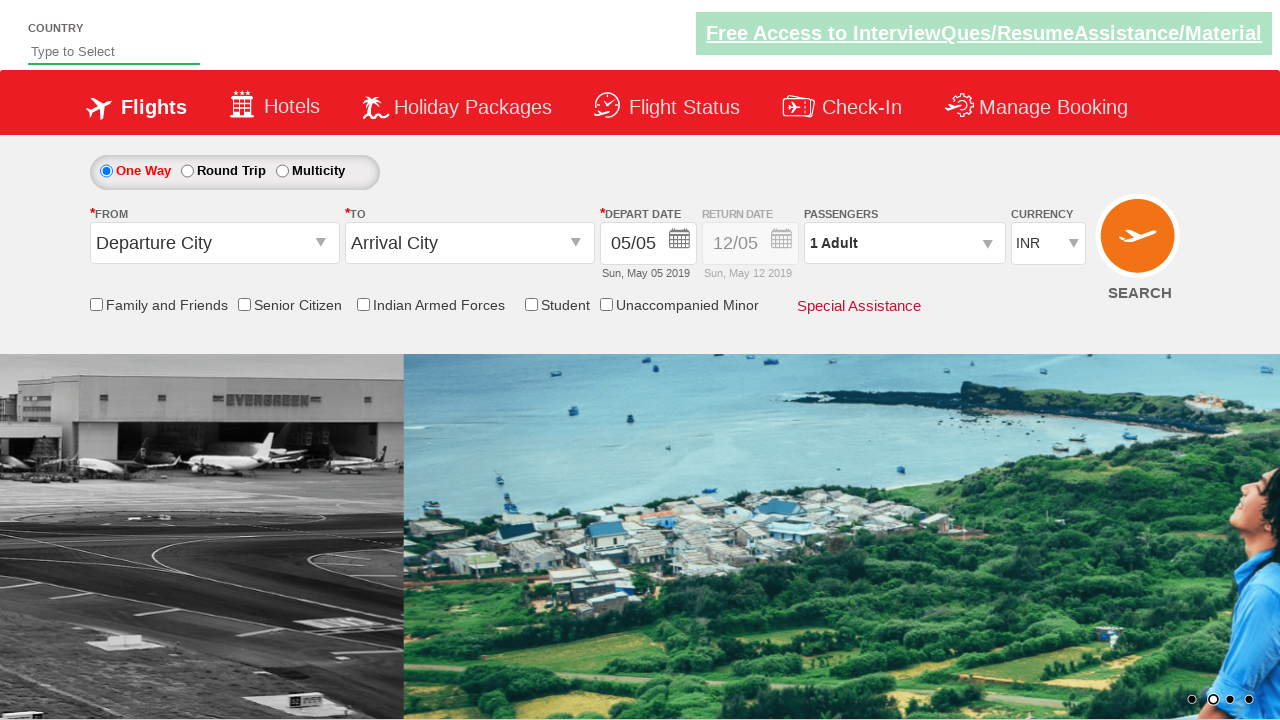

Typed 'ind' into autosuggest field to trigger dropdown suggestions on #autosuggest
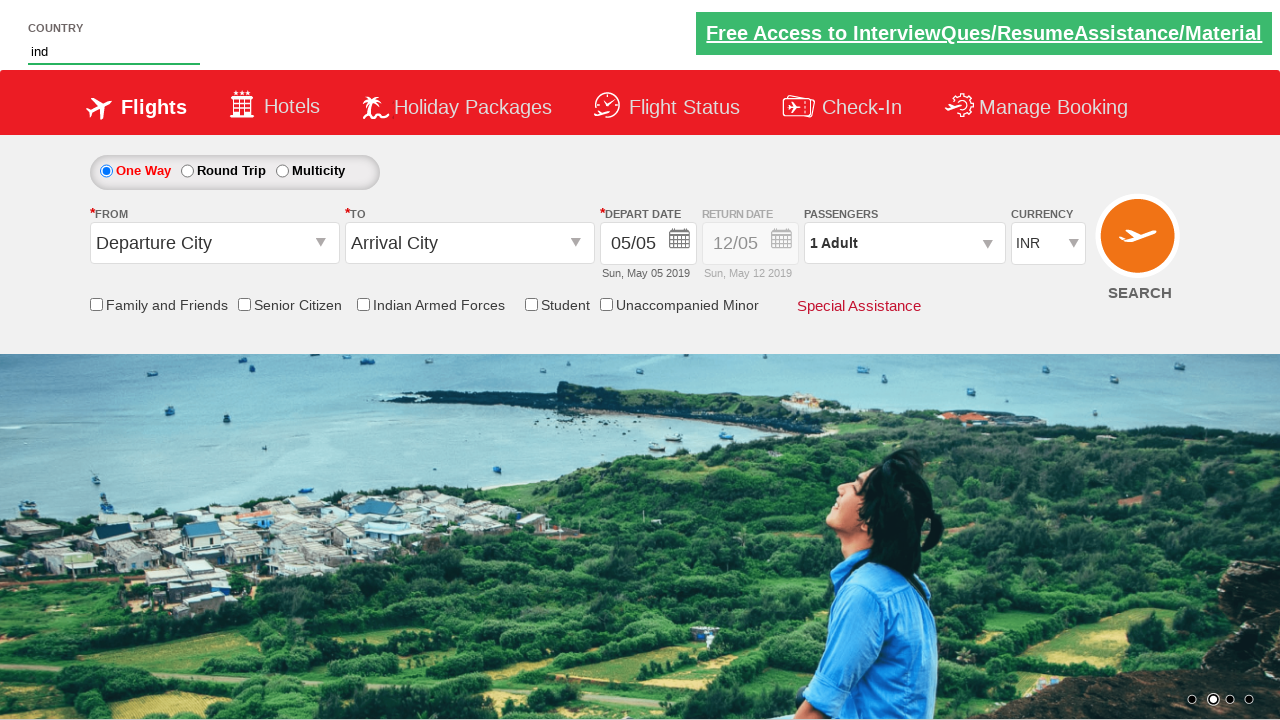

Autocomplete suggestions dropdown appeared
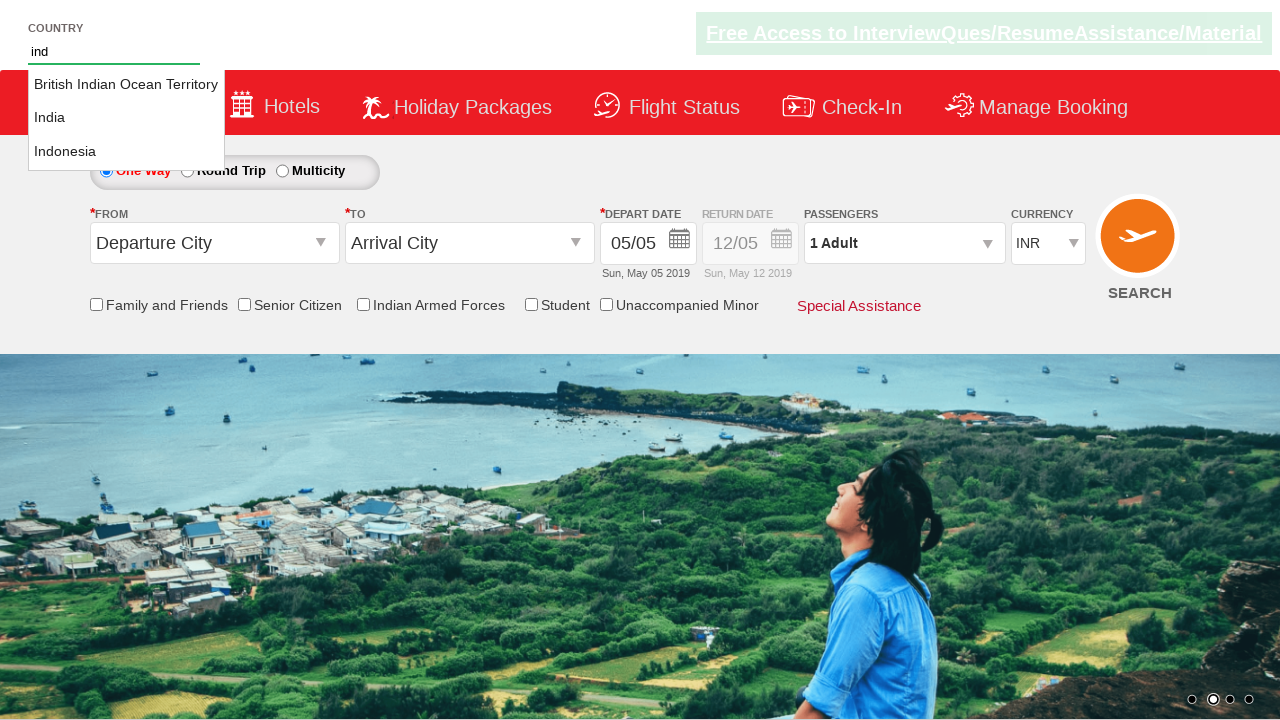

Selected 'India' from the autosuggest dropdown at (126, 118) on li.ui-menu-item a:text-is('India')
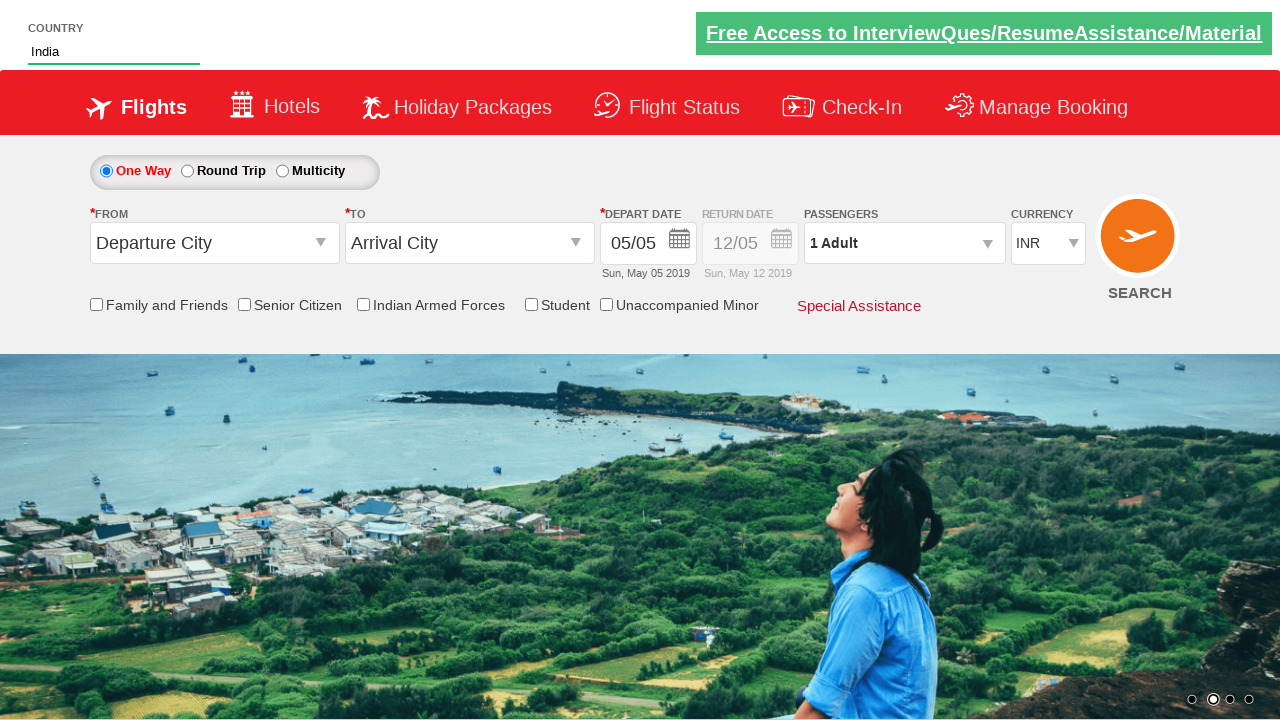

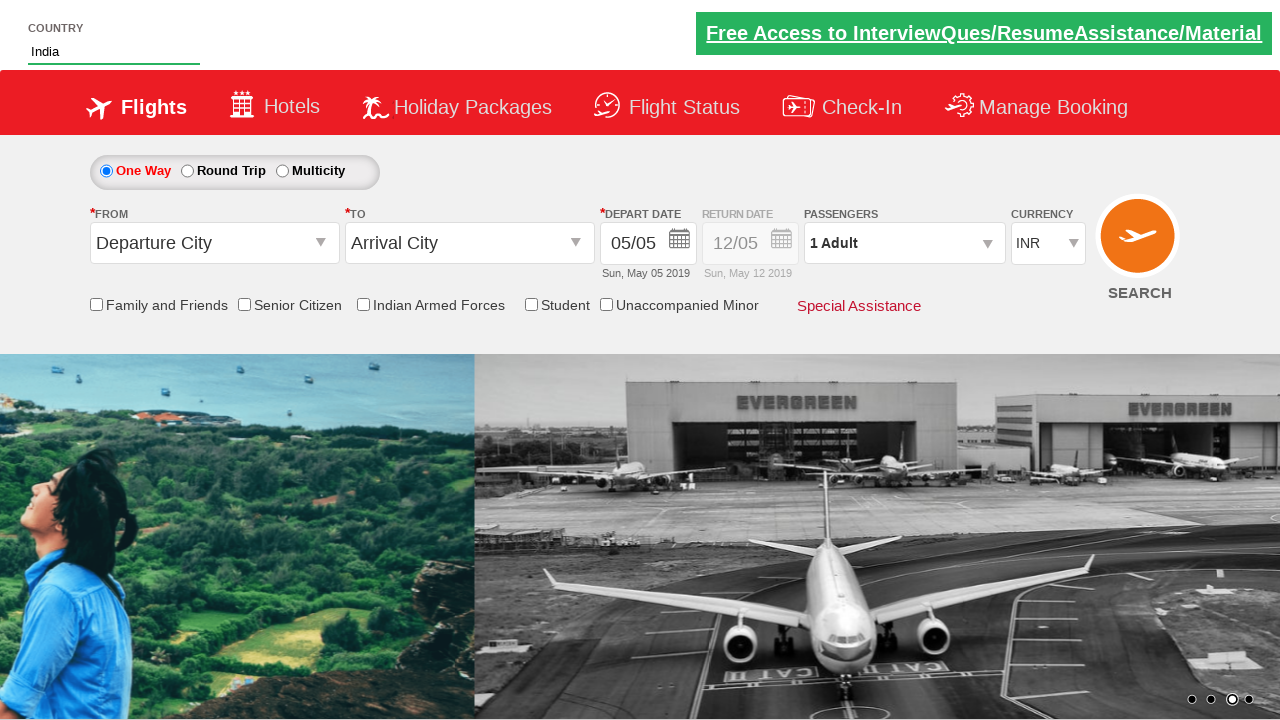